Tests the Home Page of imaginX website by verifying logo, banner video, headers, paragraphs, navigation buttons (Education, Workforce, Industry, Healthcare), images, footer elements, and navigation to other pages like Contact Us and Educational.

Starting URL: https://dev.imaginxavr.com/imaginx/

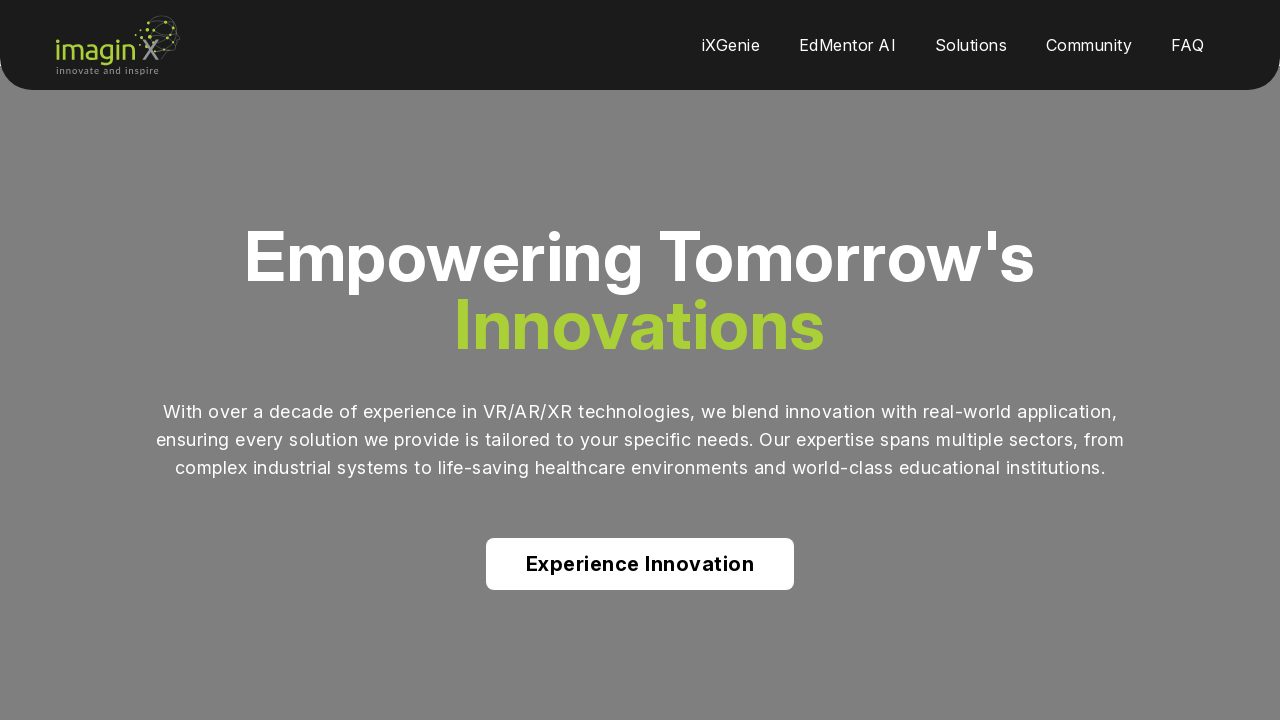

Page loaded successfully
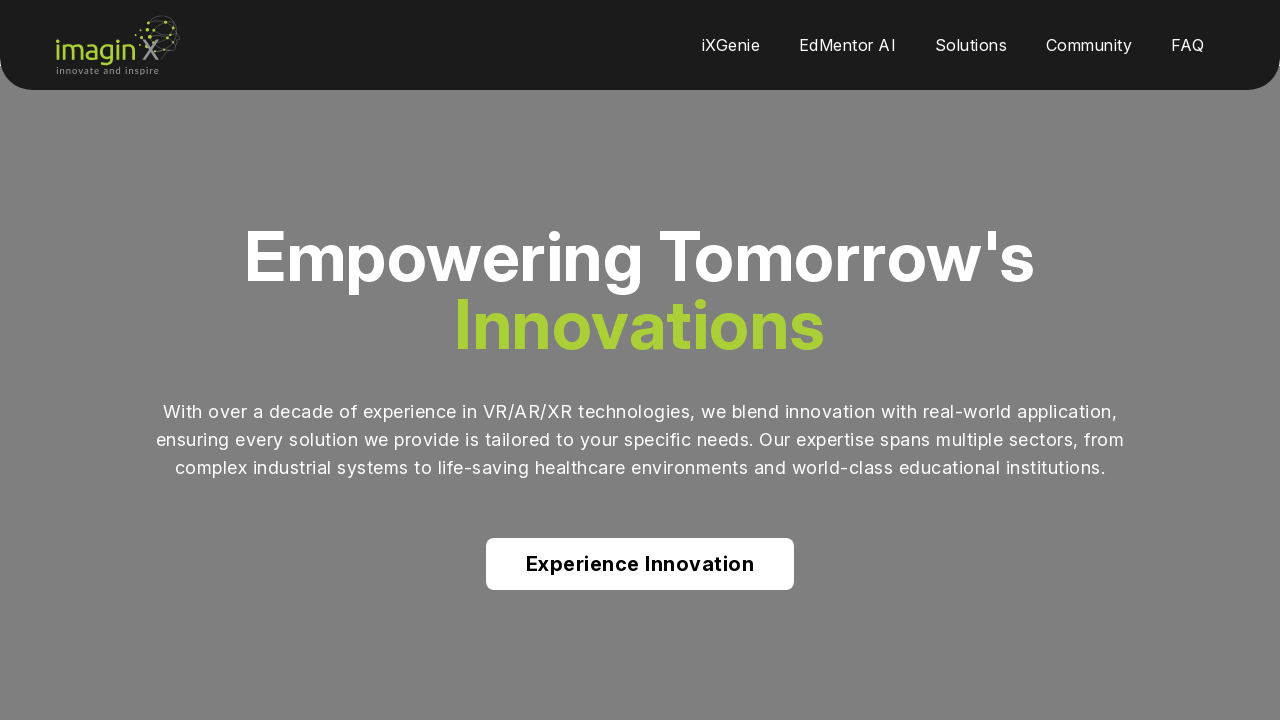

Scrolled to bottom of page
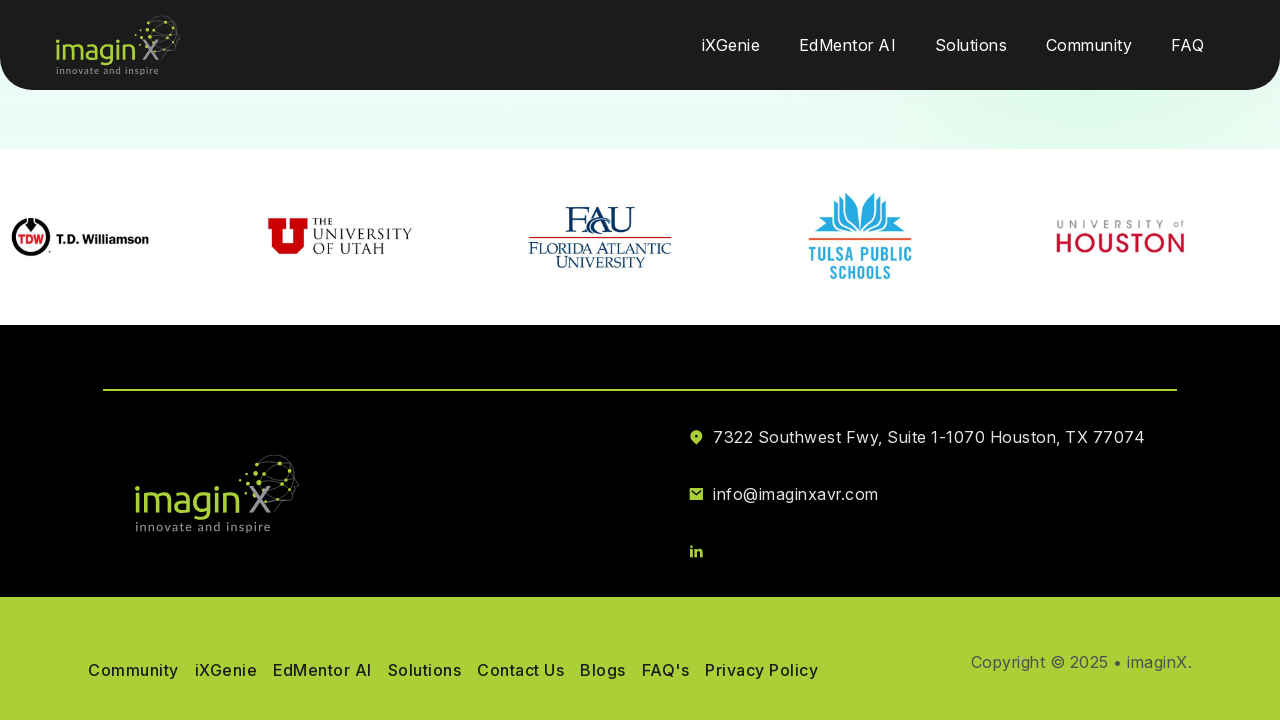

Scrolled back to top of page
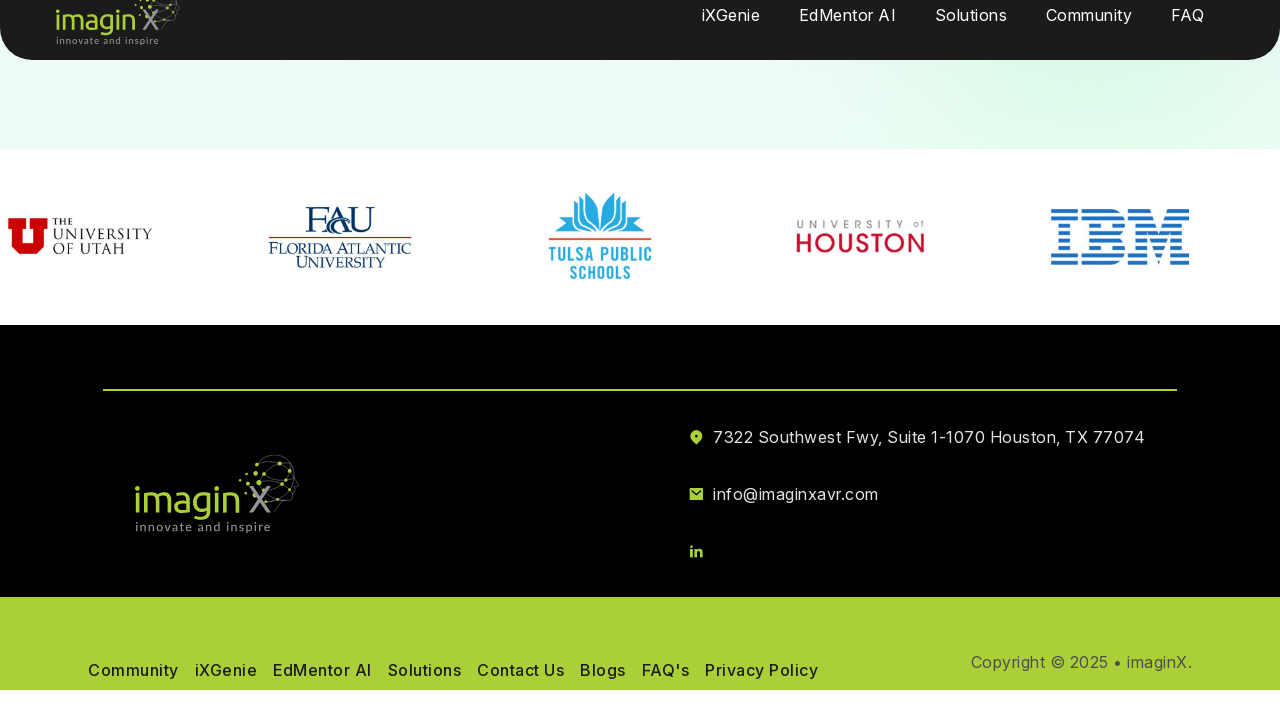

Logo is visible on the page
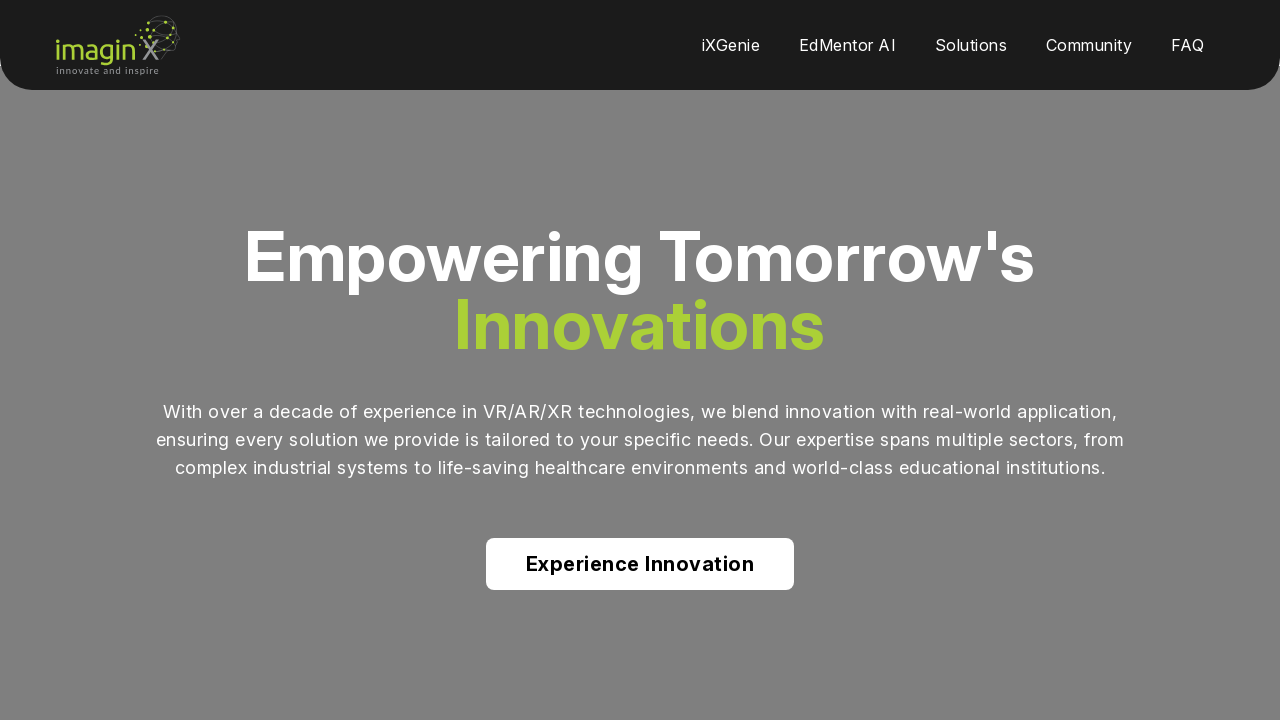

Main header 'Empowering Tomorrow' is visible
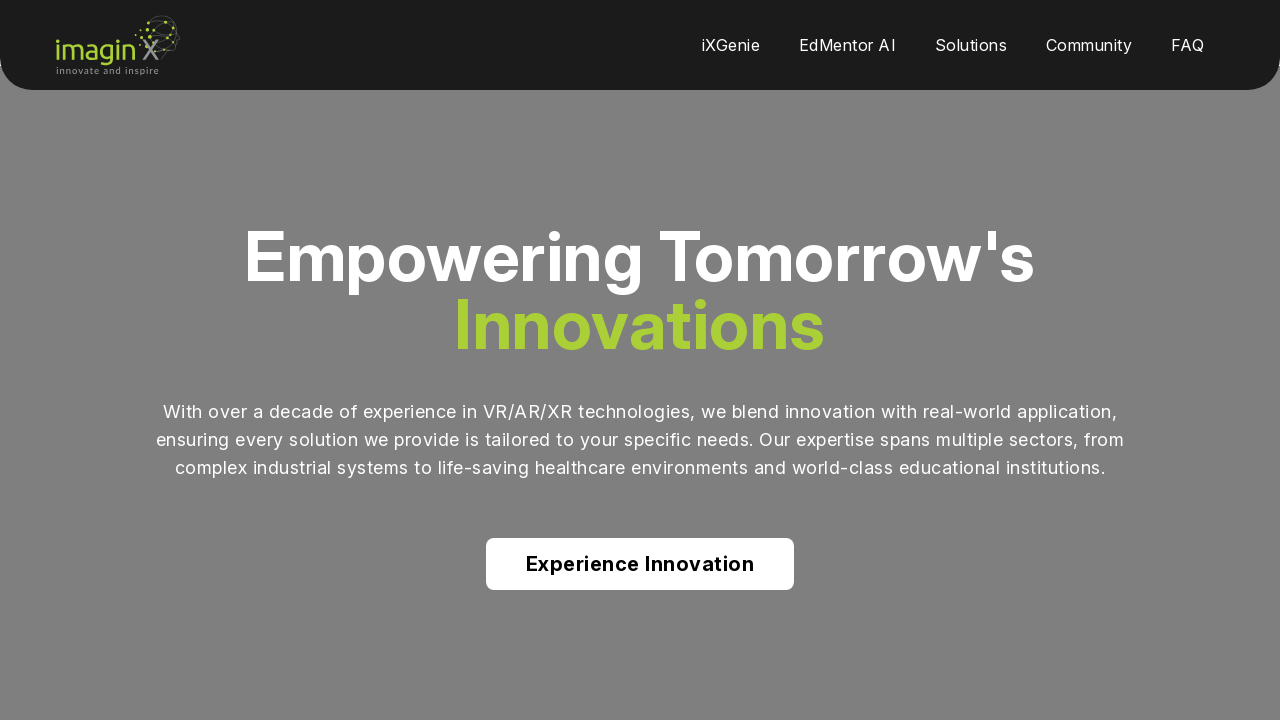

Paragraph about VR/AR/XR experience is visible
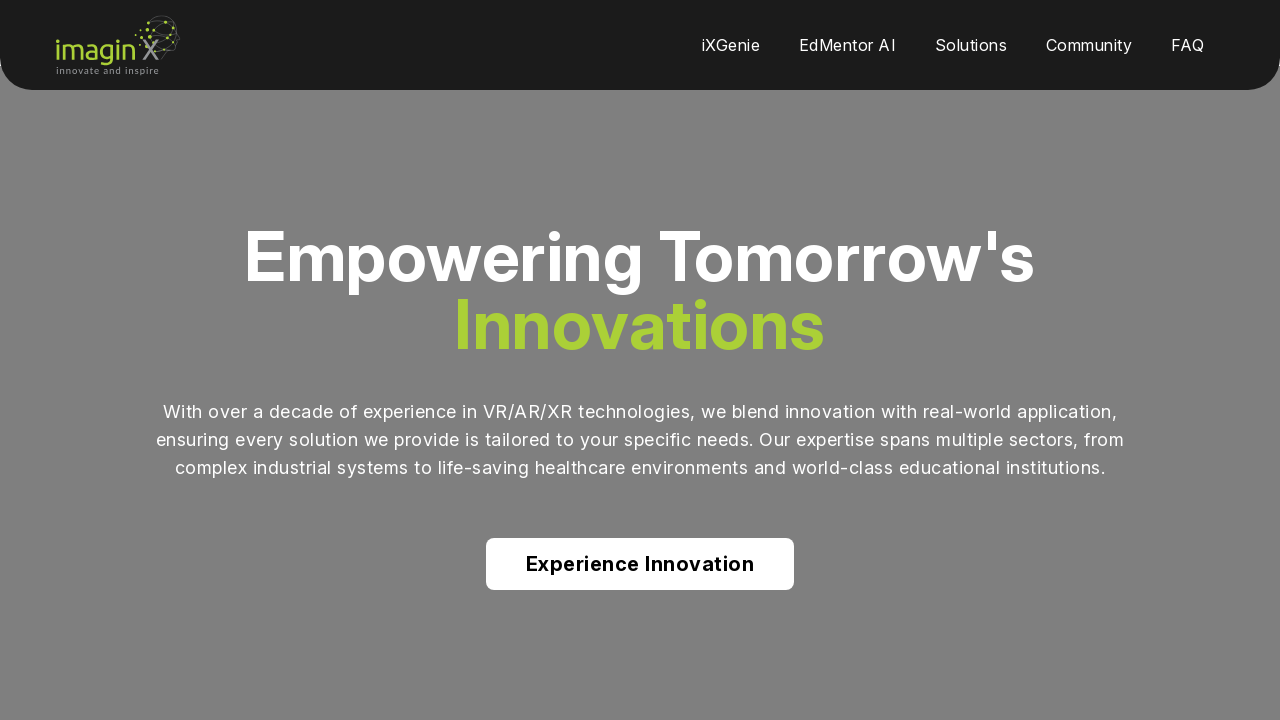

Located 'Experience Innovation' button
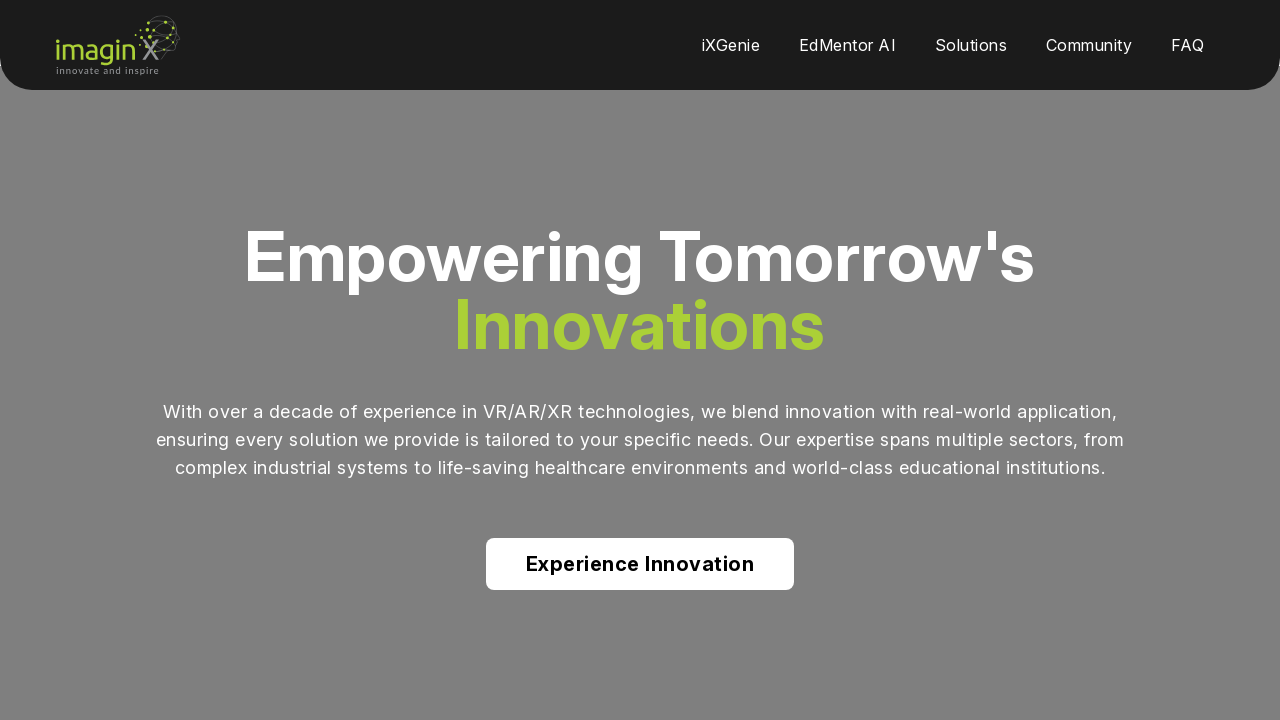

Hovered over 'Experience Innovation' button at (640, 564) on xpath=//a[contains(normalize-space(),'Experience Innovation')]
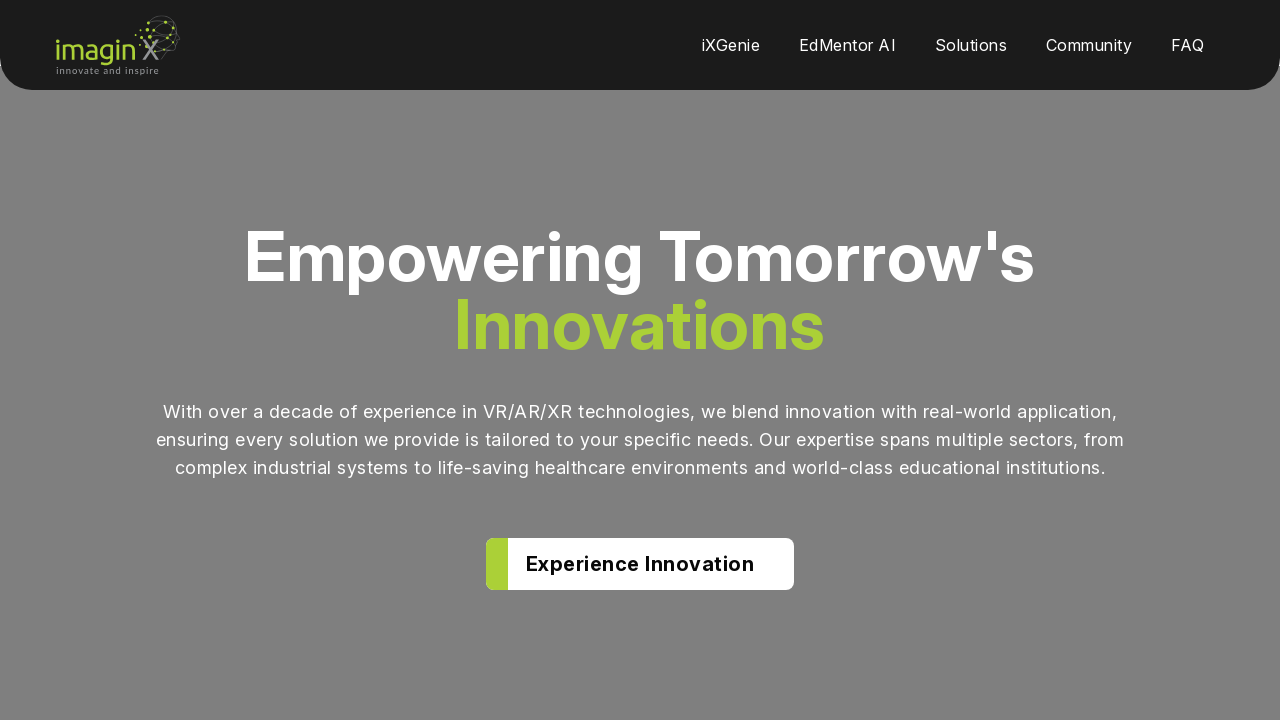

Clicked 'Experience Innovation' button at (640, 564) on xpath=//a[contains(normalize-space(),'Experience Innovation')]
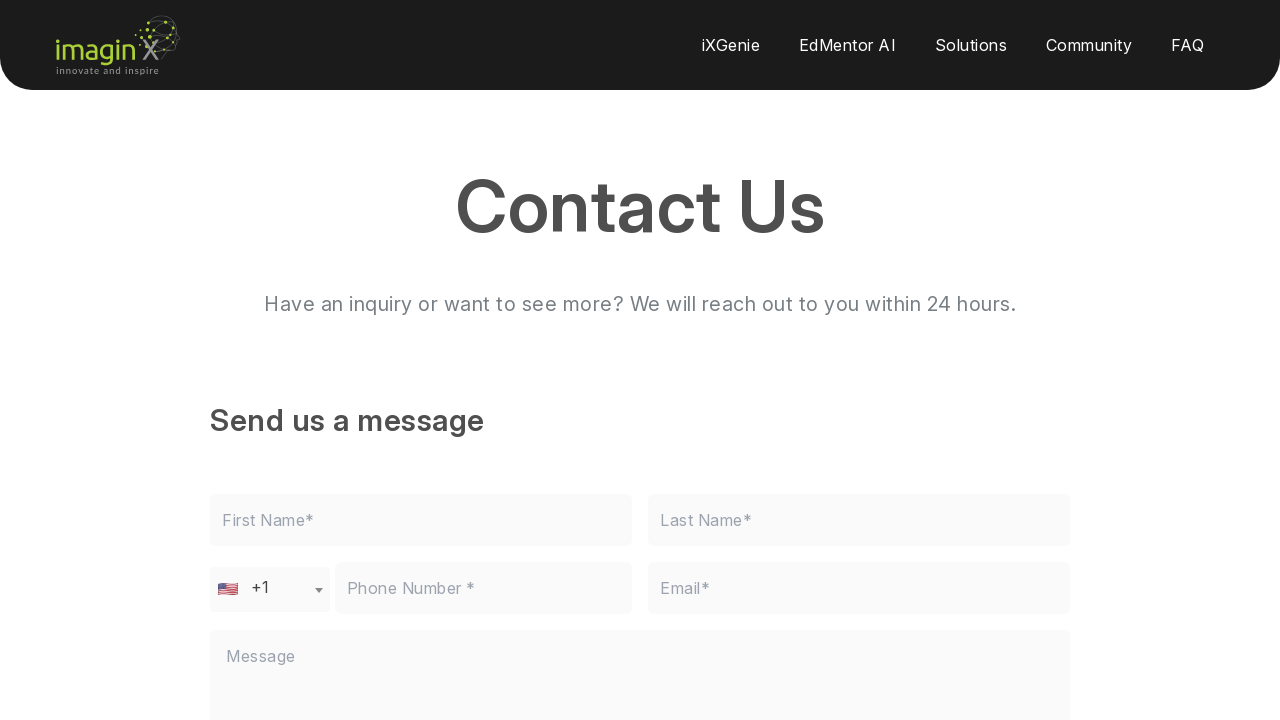

Contact Us page loaded after clicking Experience Innovation button
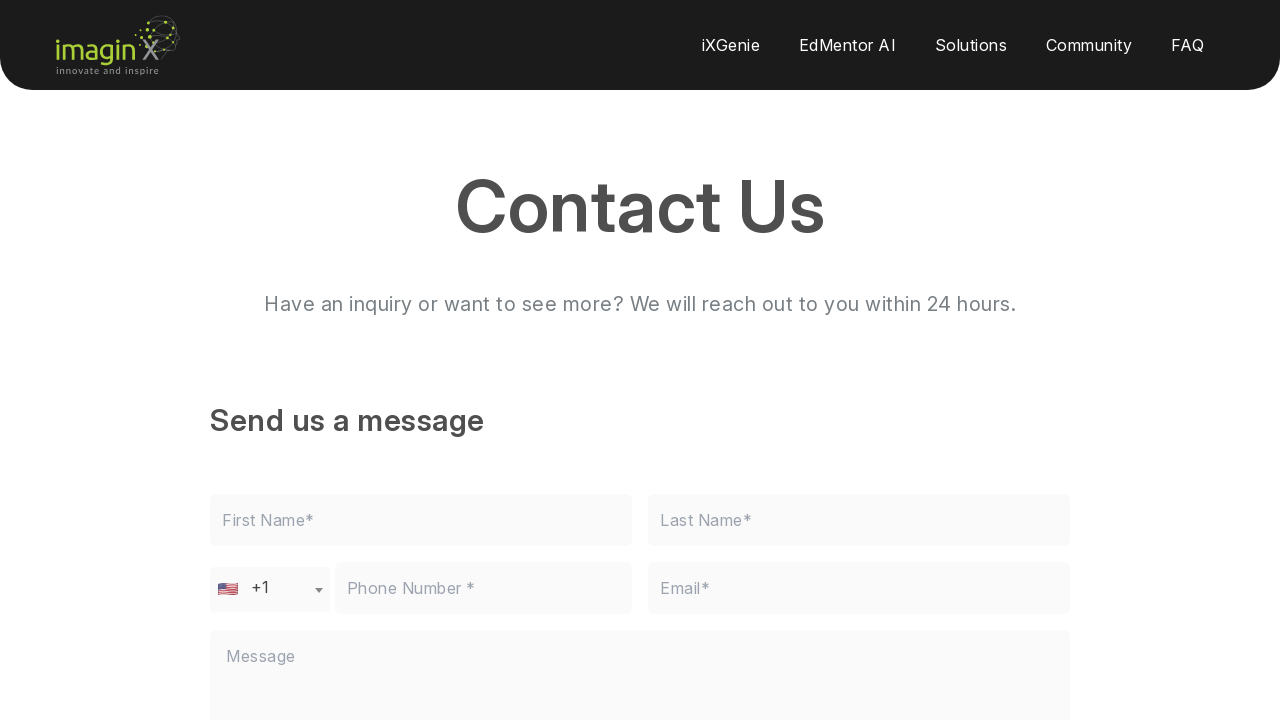

Contact Us page header verified
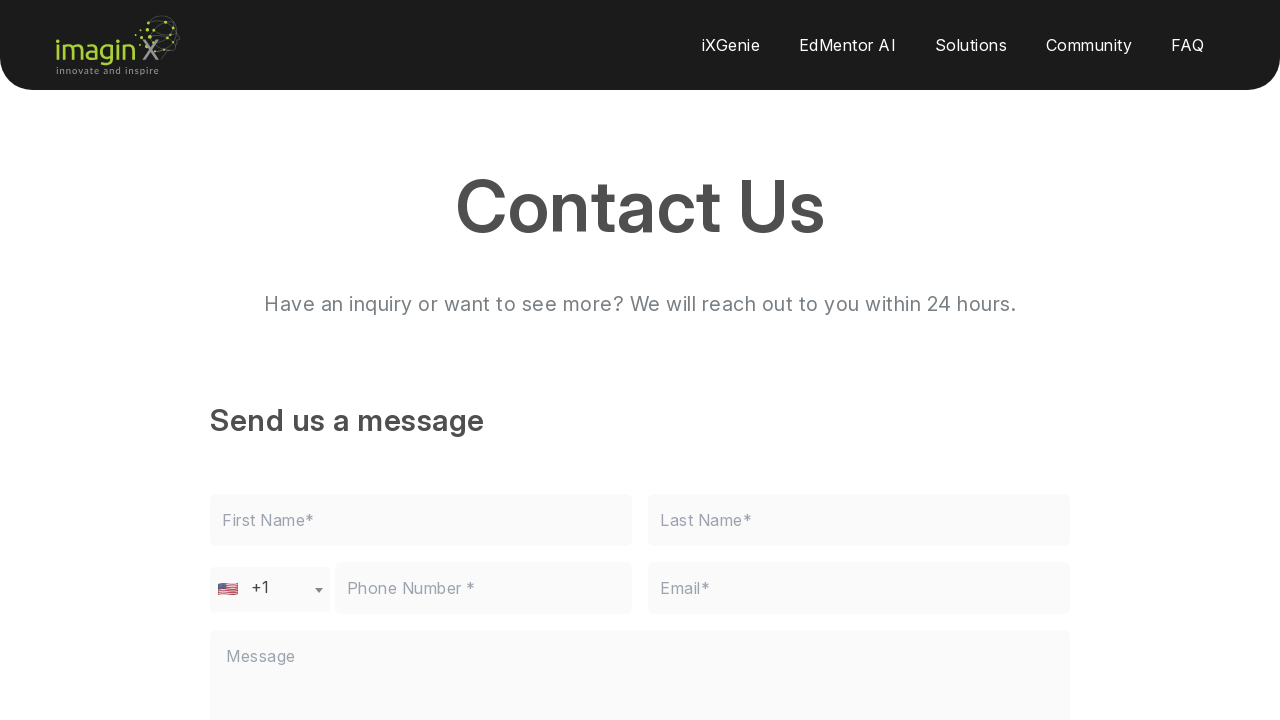

Navigated back to home page
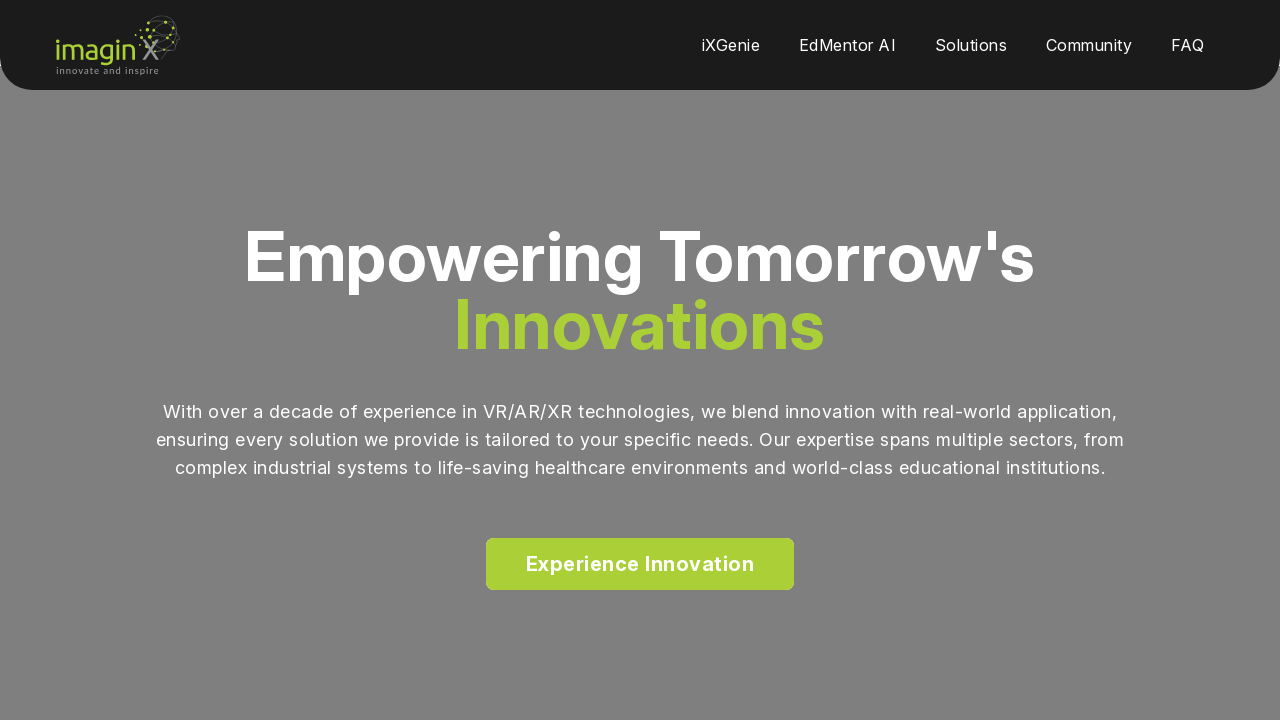

Home page reloaded
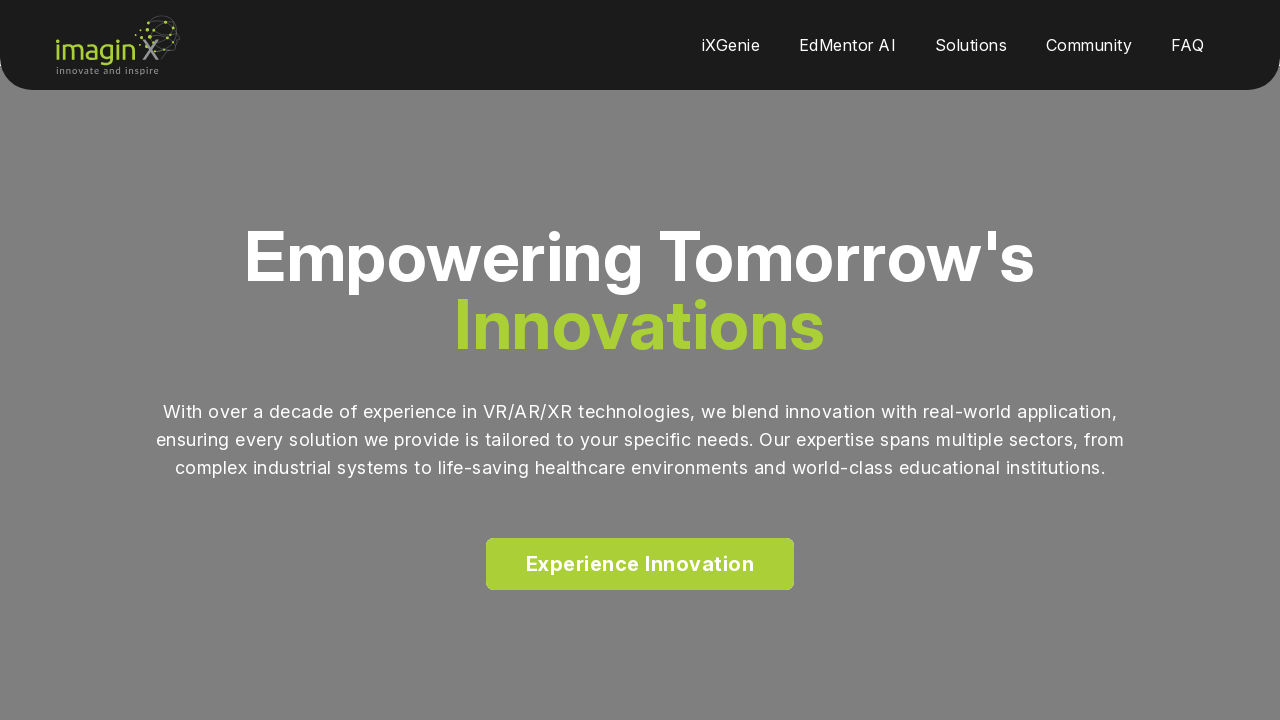

Education button is visible
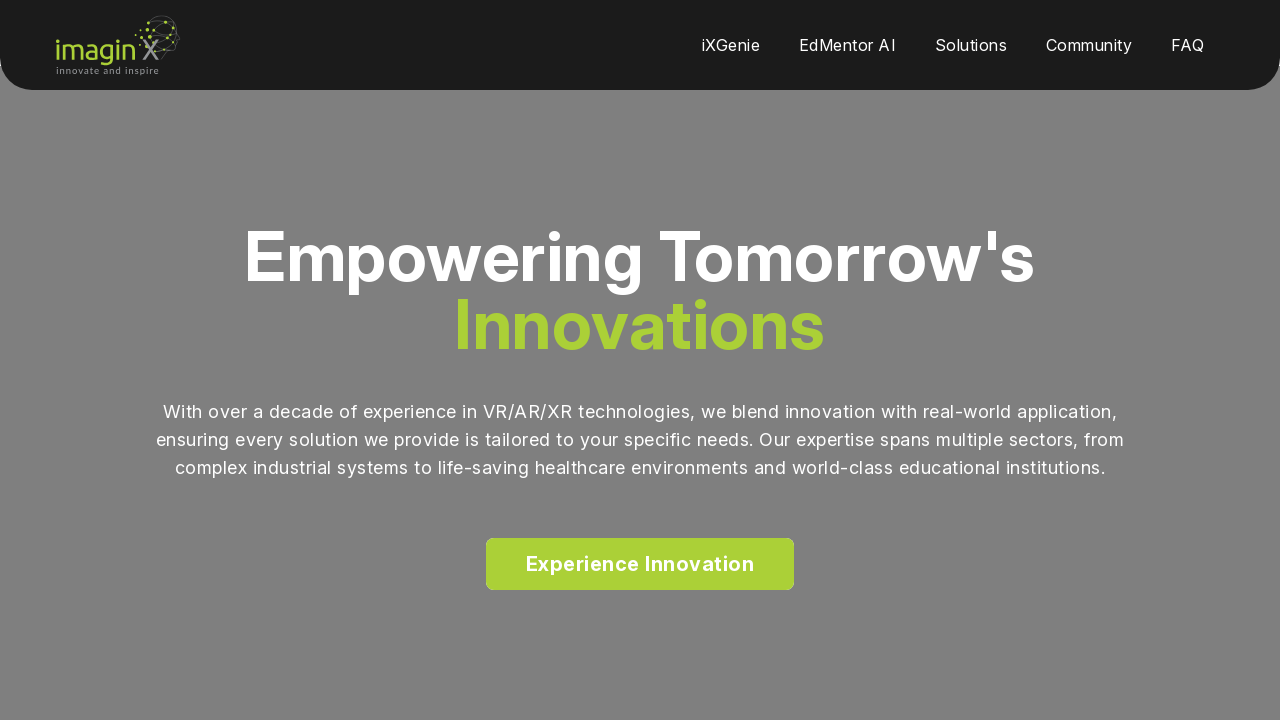

Located 'View More' button
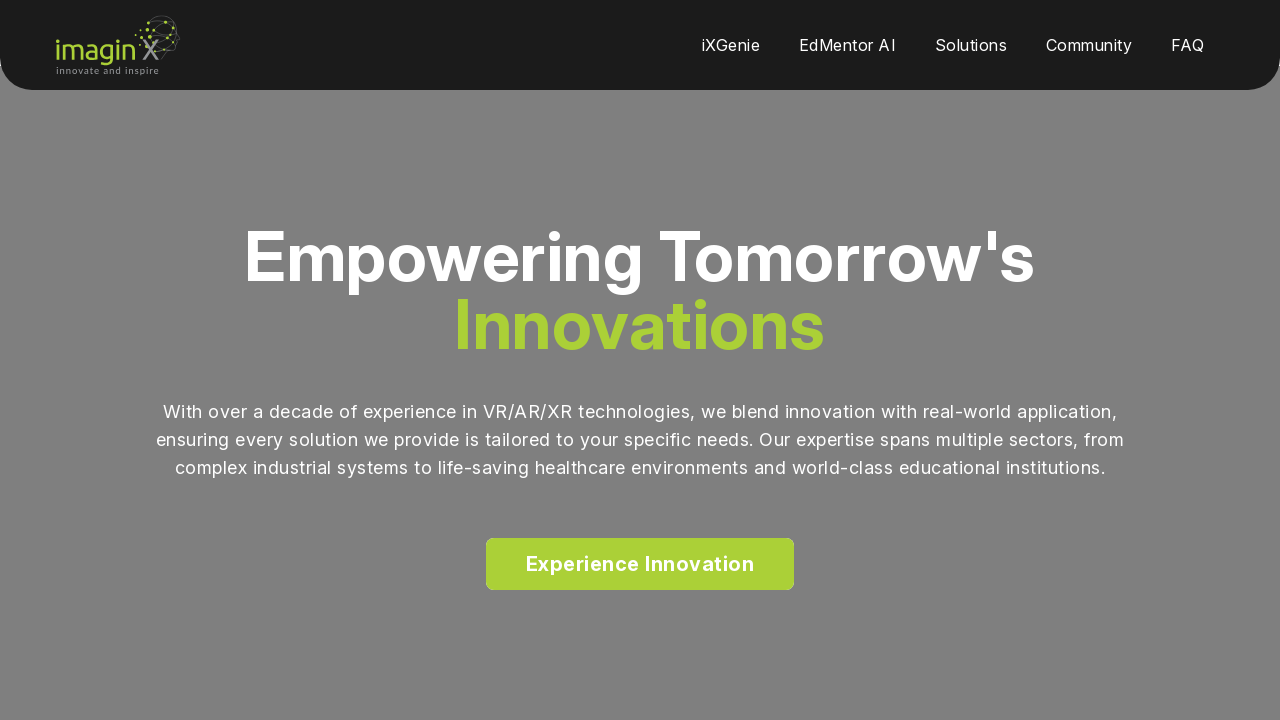

Hovered over 'View More' button at (253, 360) on xpath=//a[normalize-space()='View More']
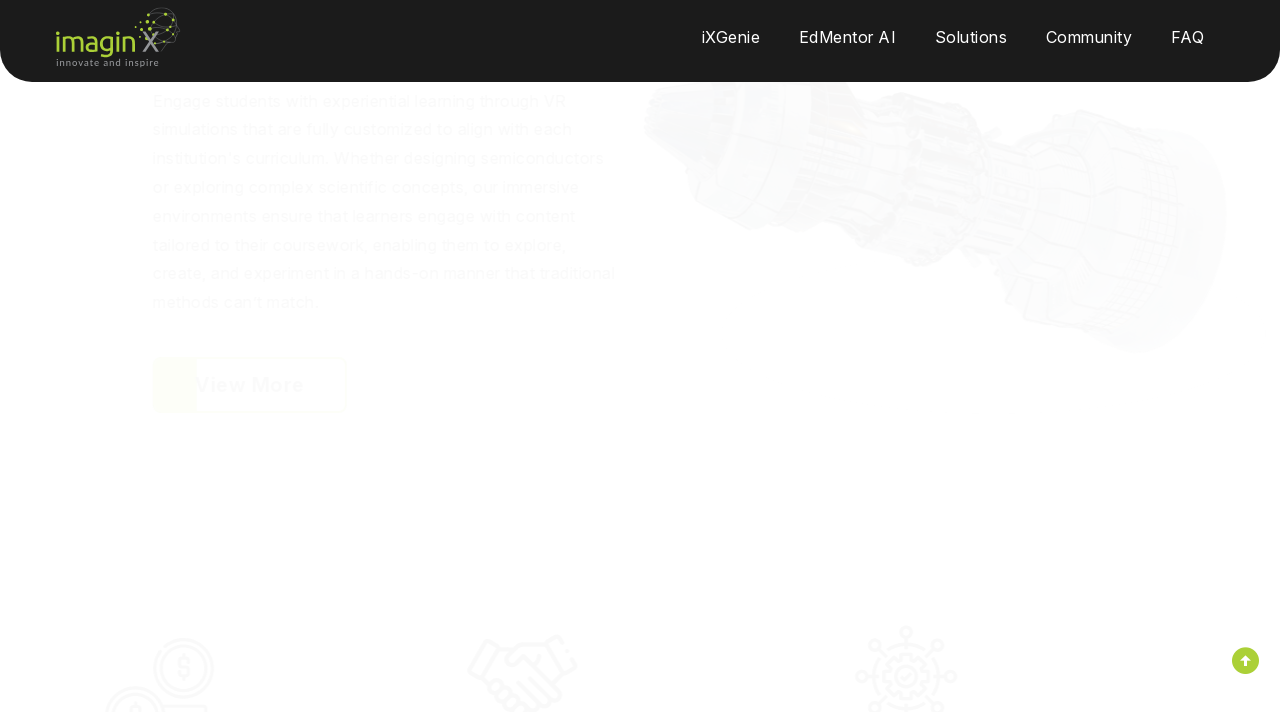

Clicked 'View More' button at (153, 693) on xpath=//a[normalize-space()='View More']
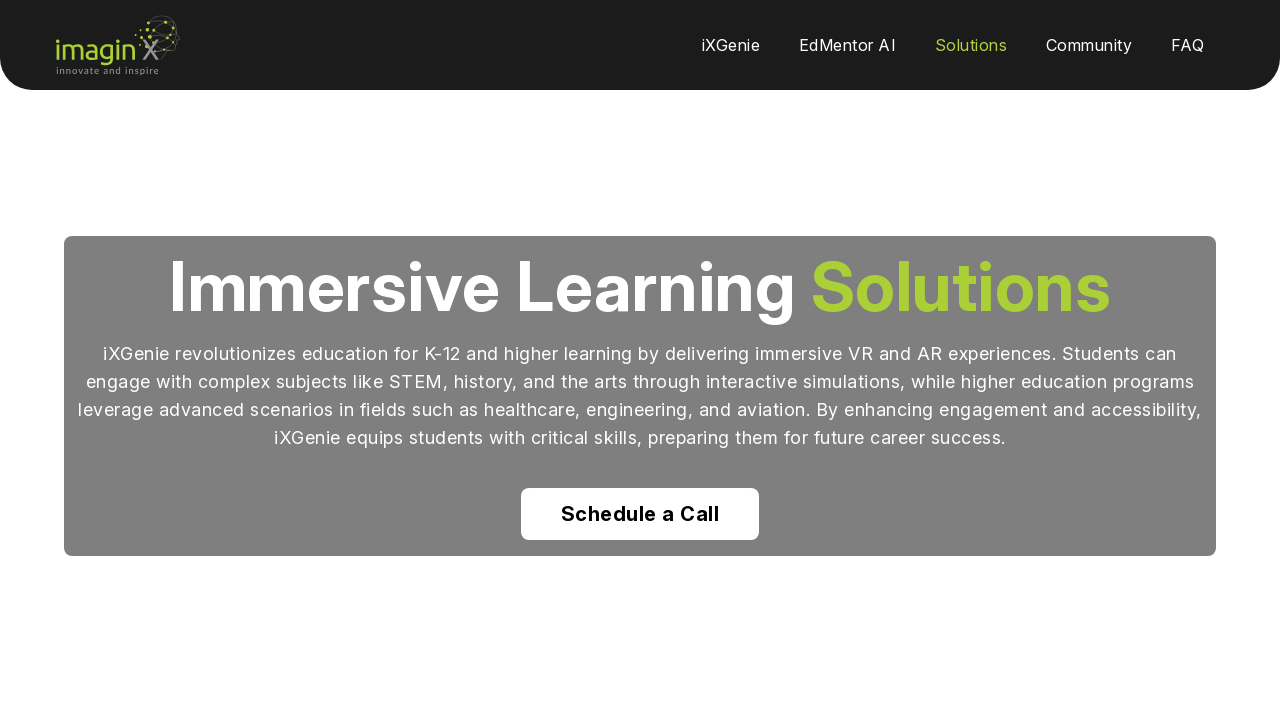

Educational page loaded after clicking View More
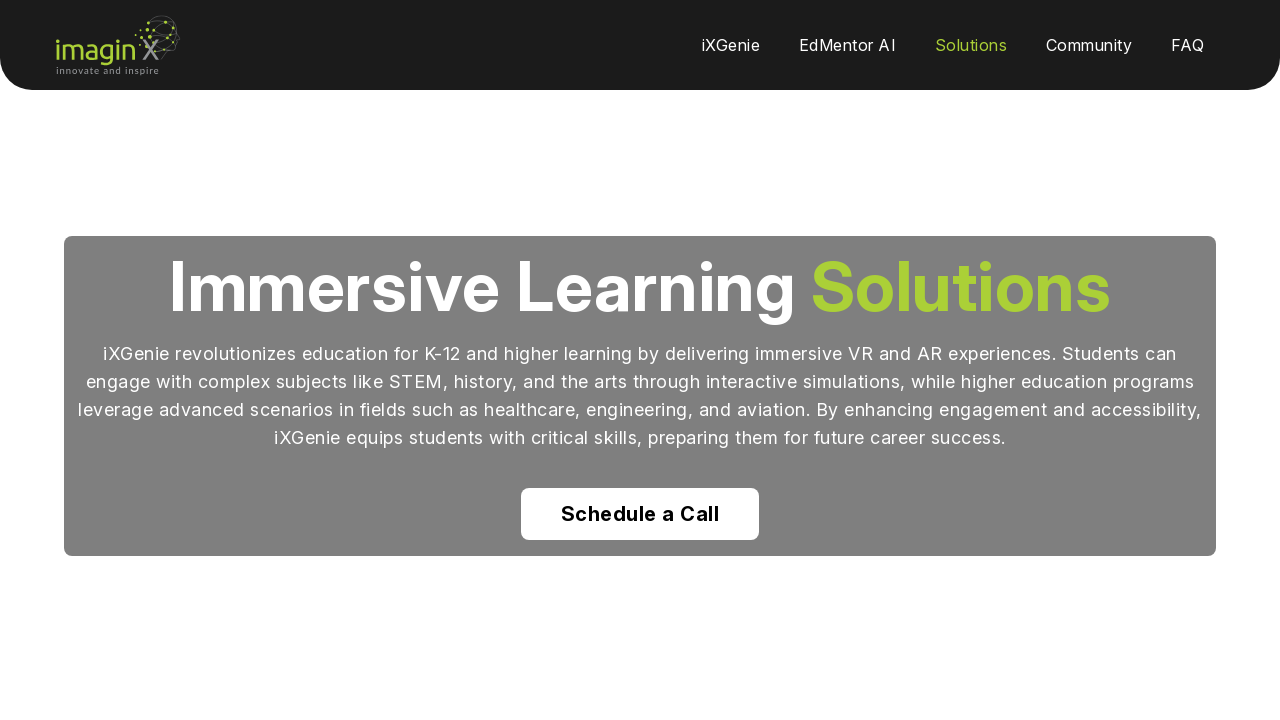

Educational page 'Immersive Learning Solutions' header verified
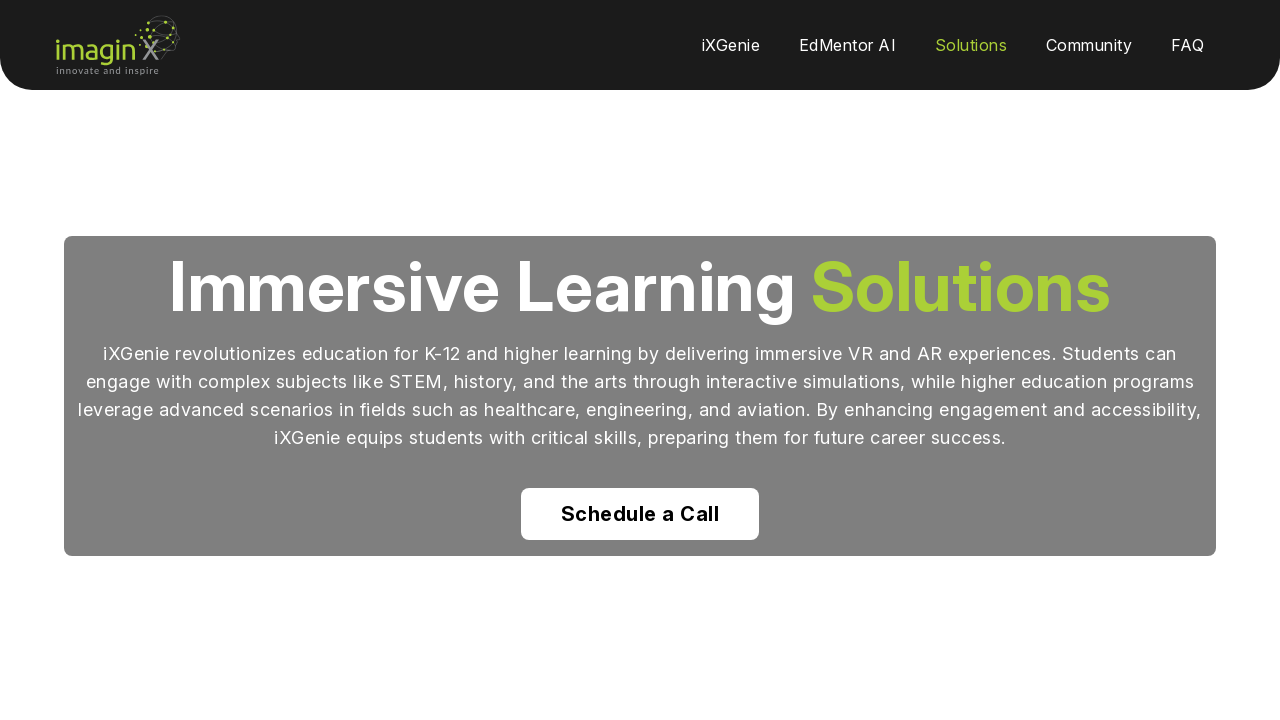

Navigated back to home page
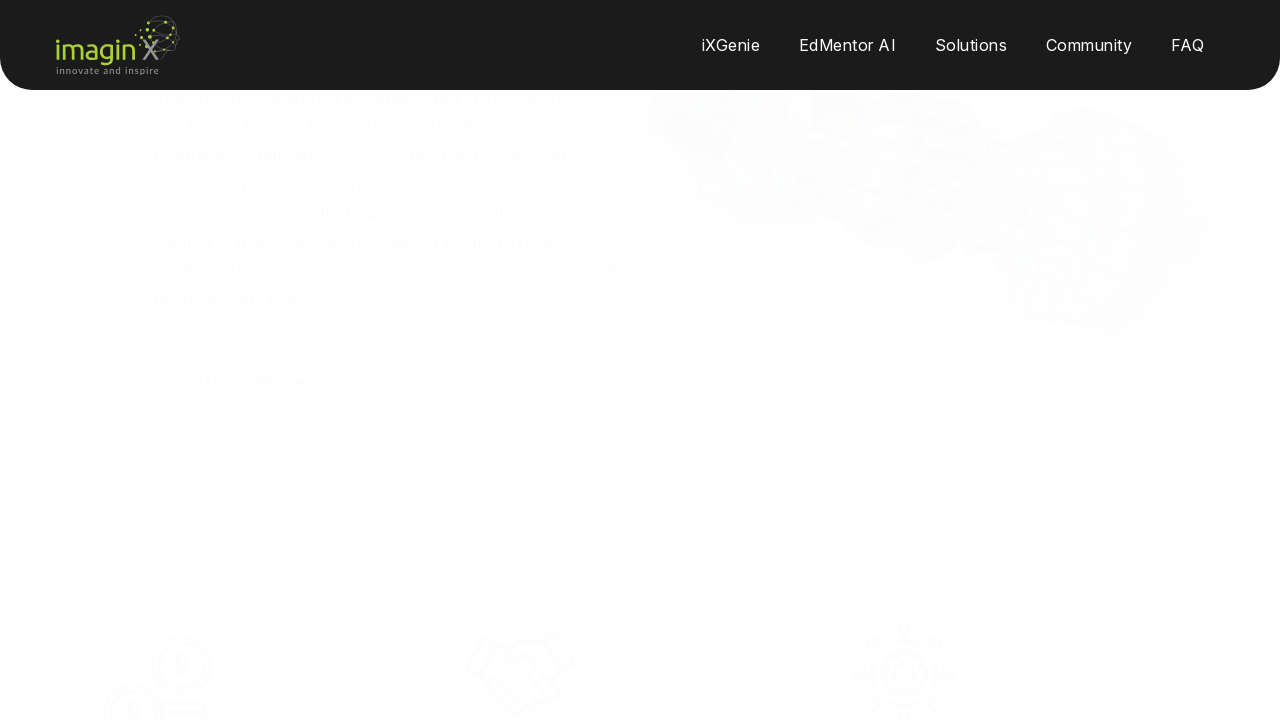

Home page reloaded
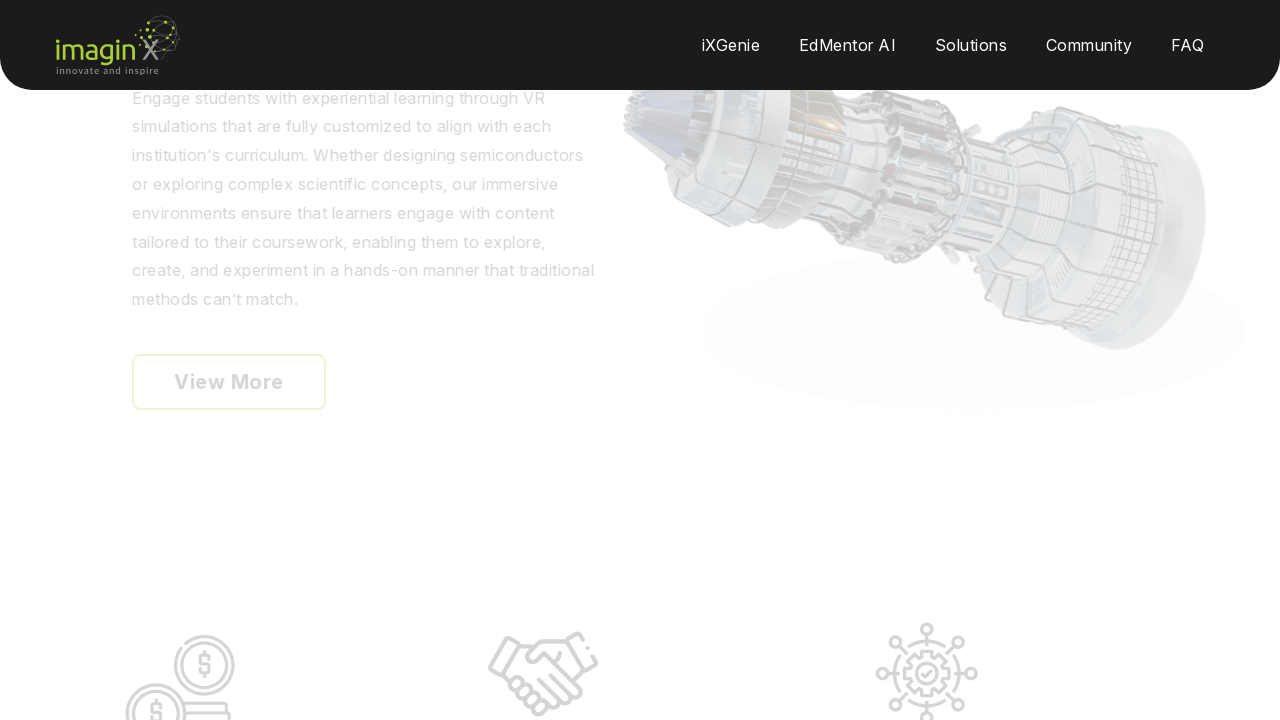

Hovered over Workforce button at (537, 360) on xpath=//li[normalize-space()='Workforce']
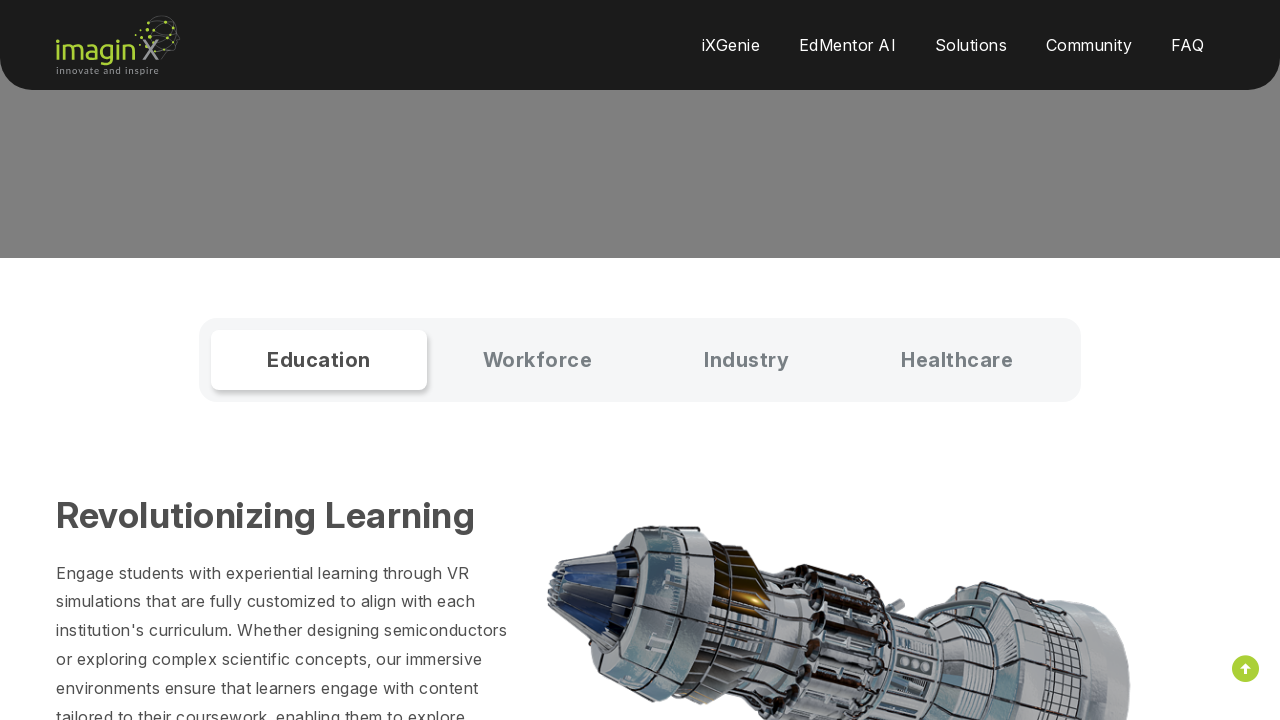

Clicked Workforce button at (537, 360) on xpath=//li[normalize-space()='Workforce']
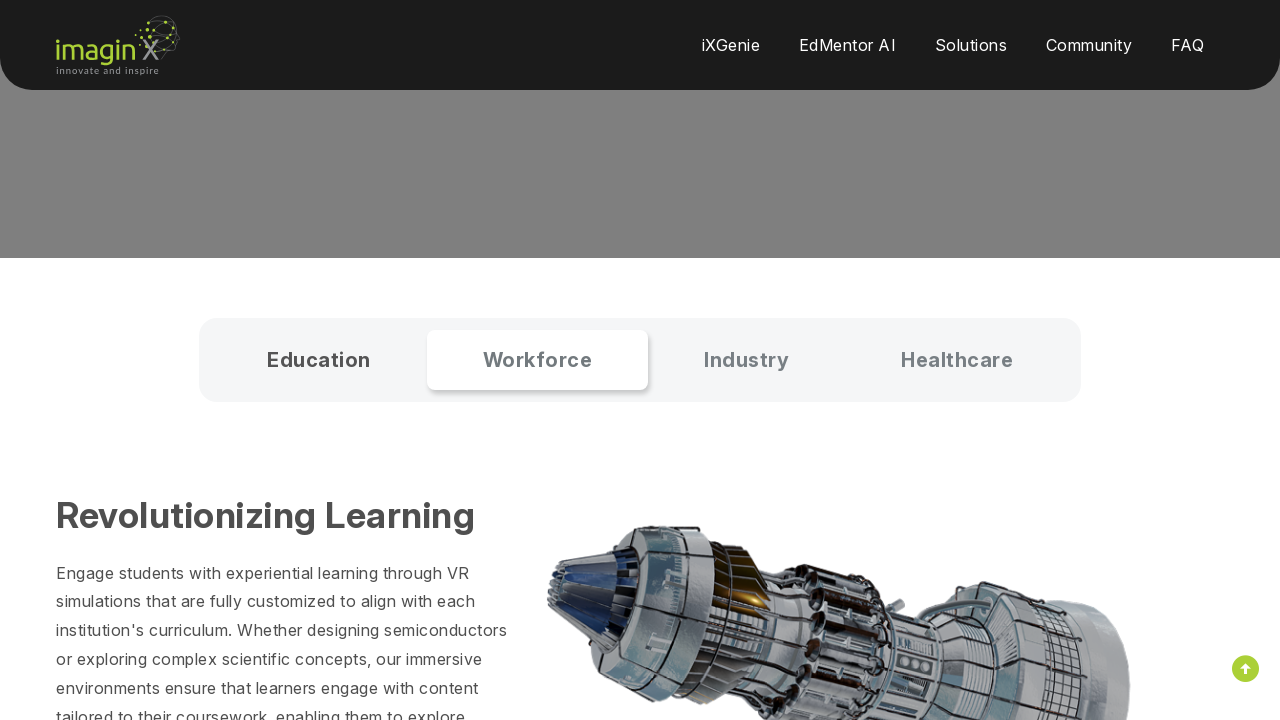

Hovered over Industry button at (746, 360) on xpath=//li[normalize-space()='Industry']
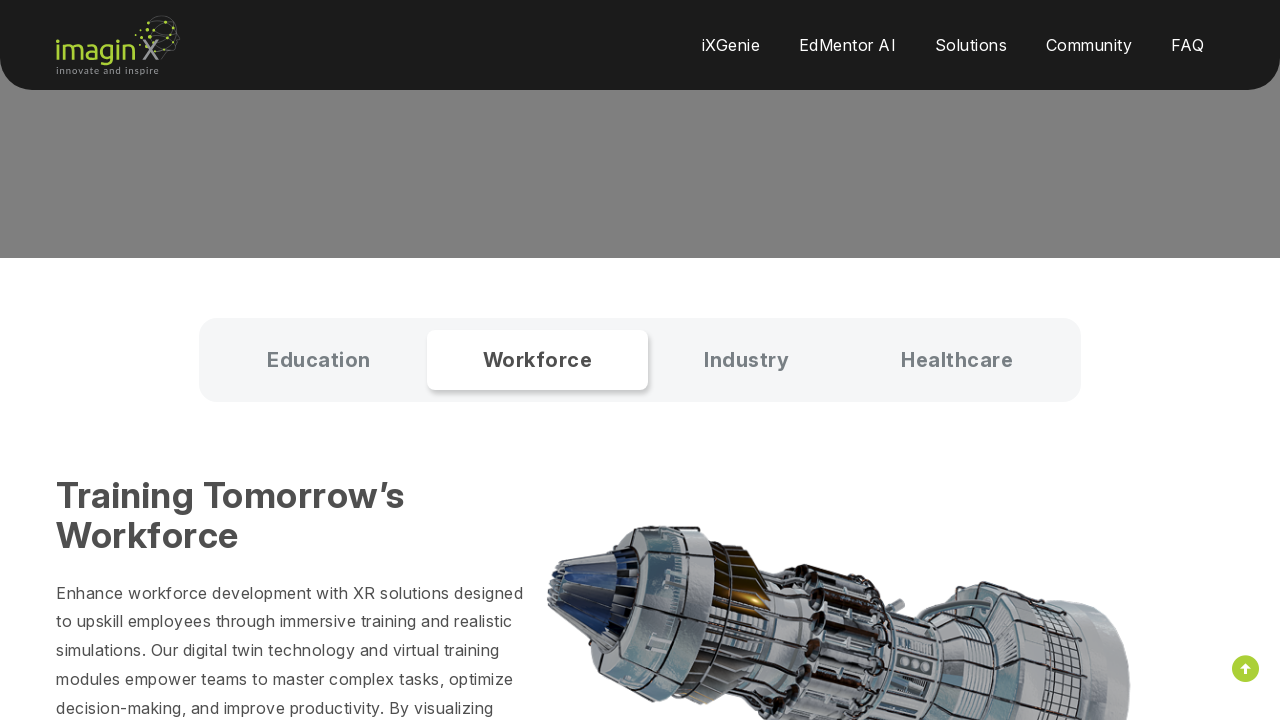

Clicked Industry button at (746, 360) on xpath=//li[normalize-space()='Industry']
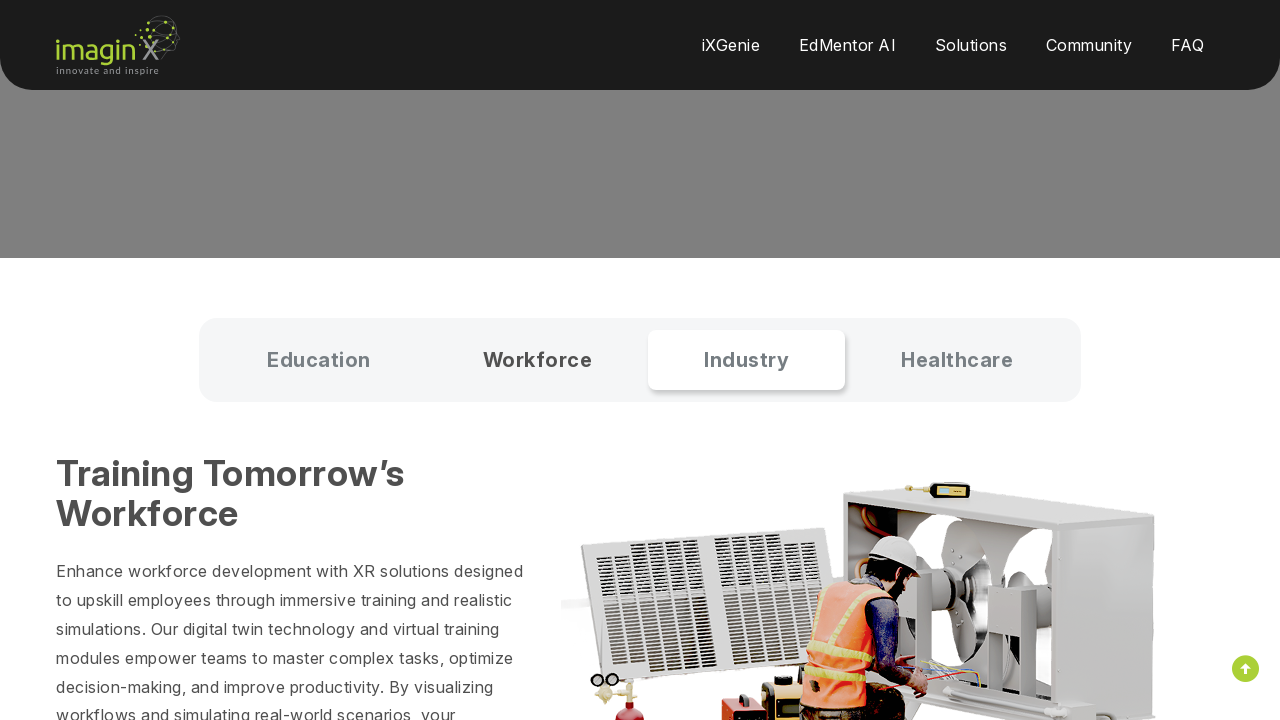

Hovered over Healthcare button at (957, 360) on (//li[normalize-space()='Healthcare'])[2]
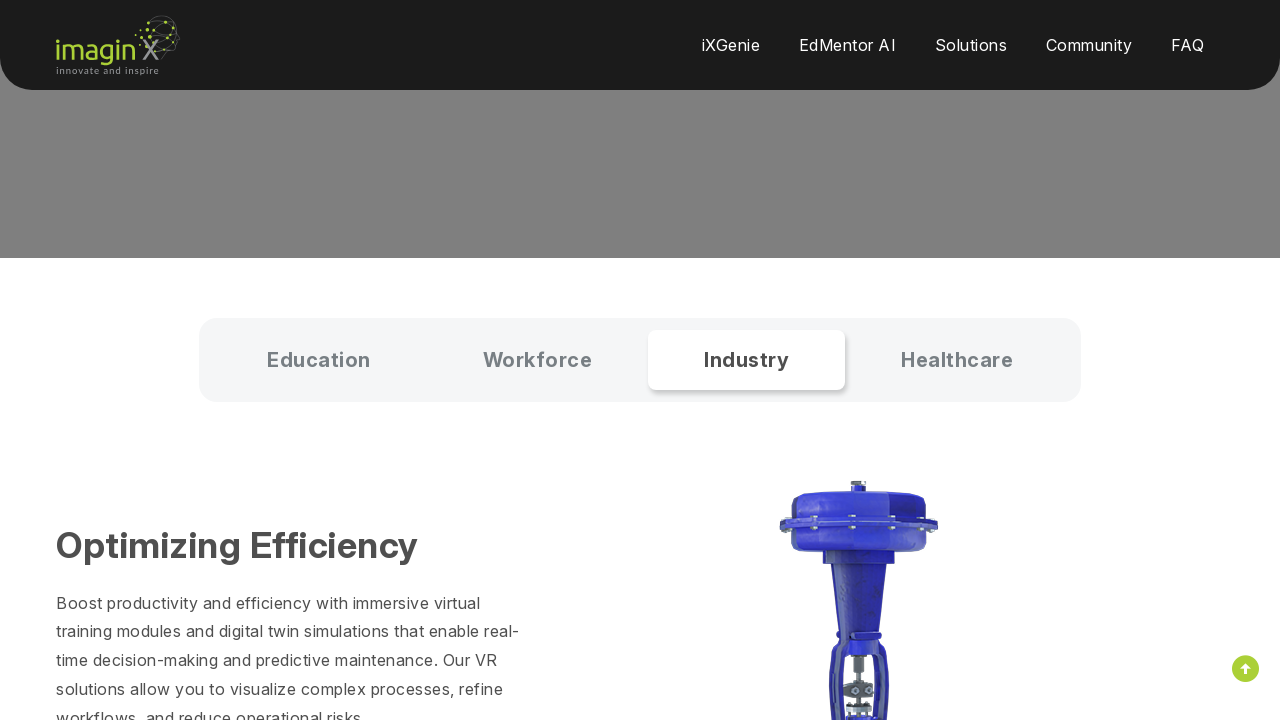

Clicked Healthcare button at (957, 360) on (//li[normalize-space()='Healthcare'])[2]
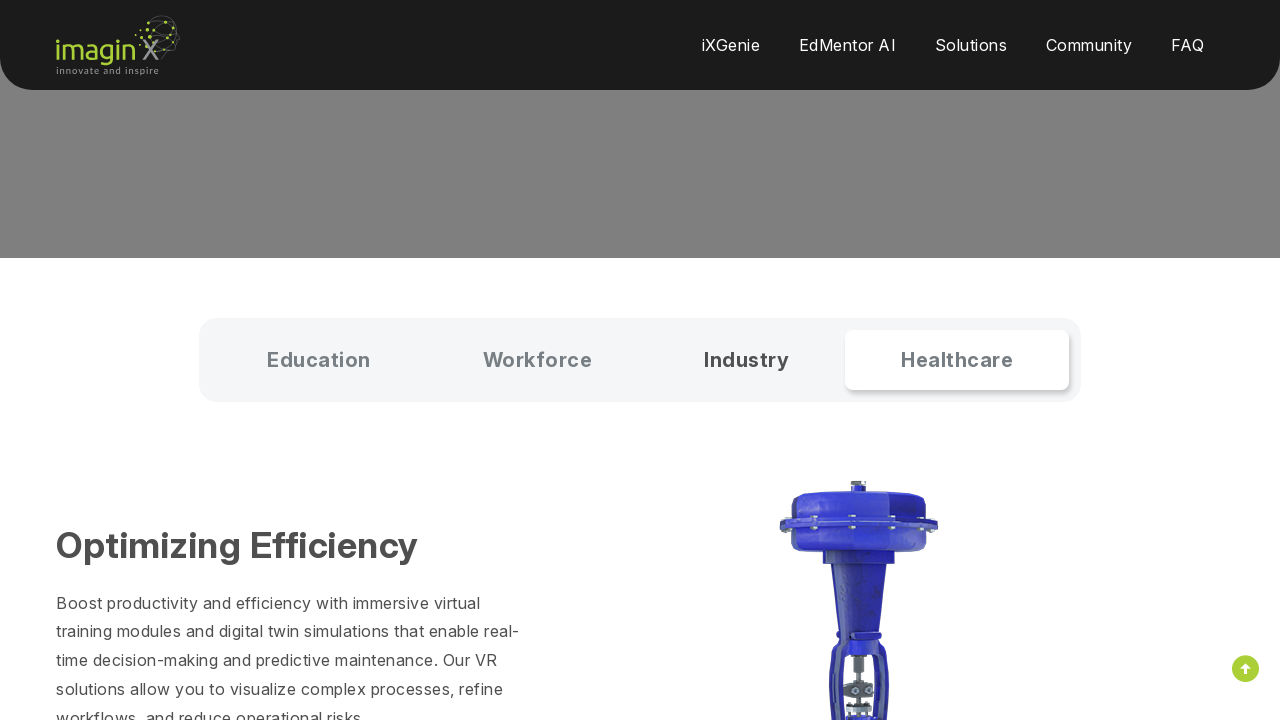

Footer logo is visible
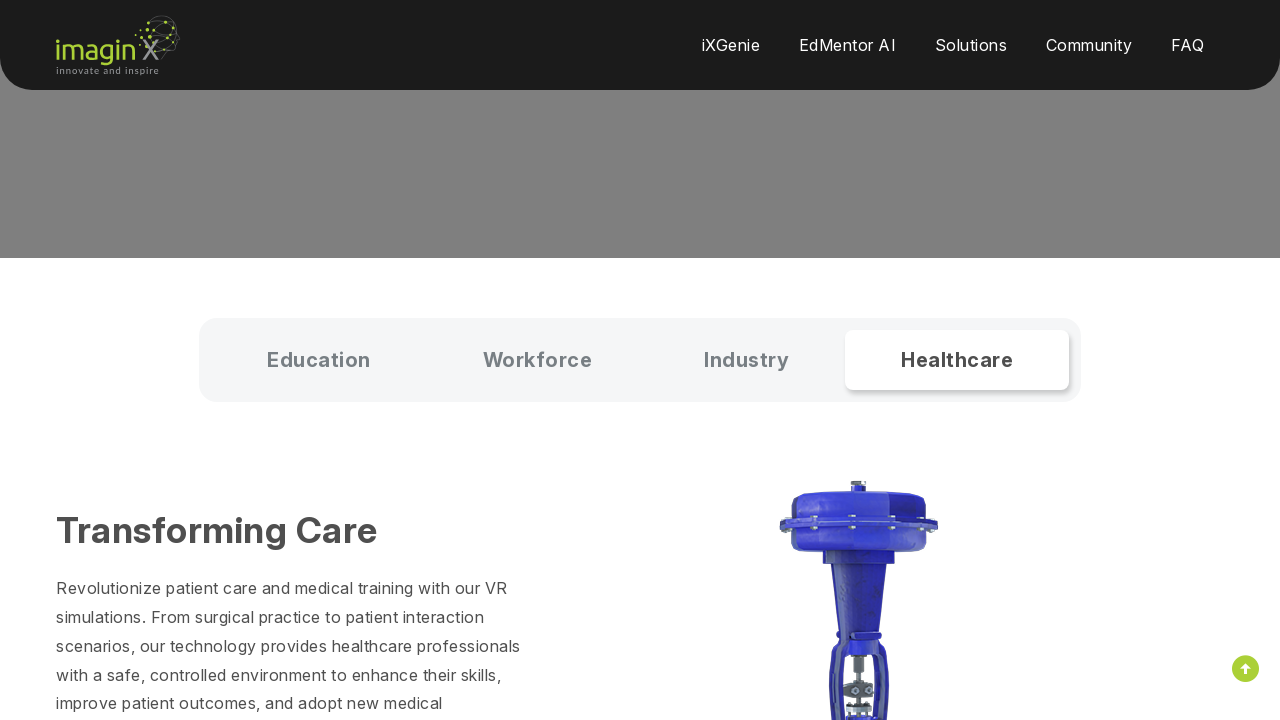

Email link 'info@imaginxavr.com' is visible in footer
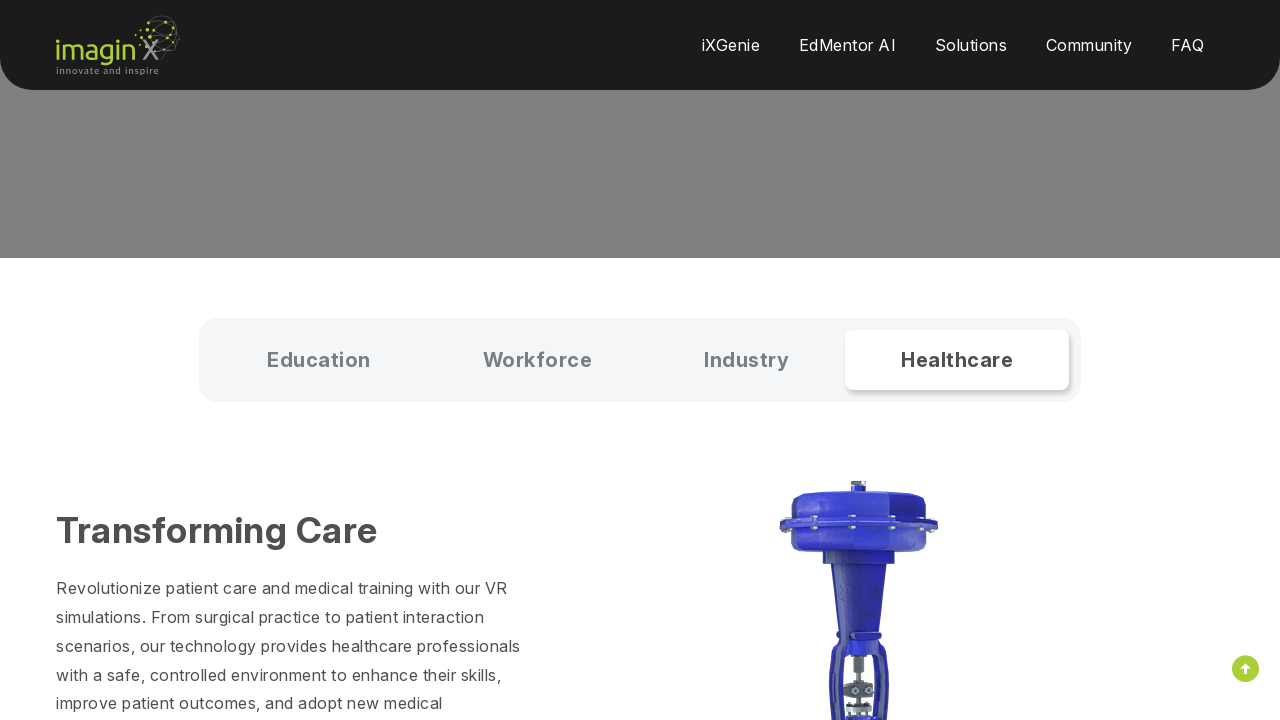

Copyright text is visible in footer
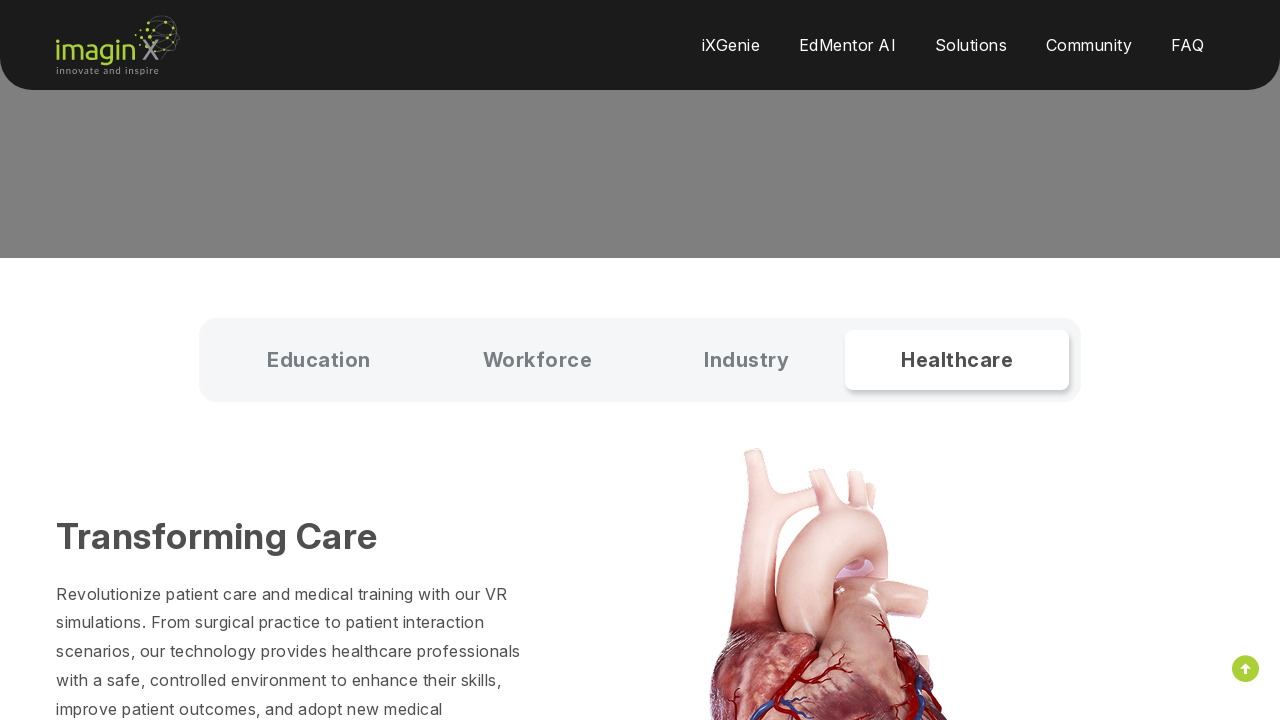

Scrolled back to top of page
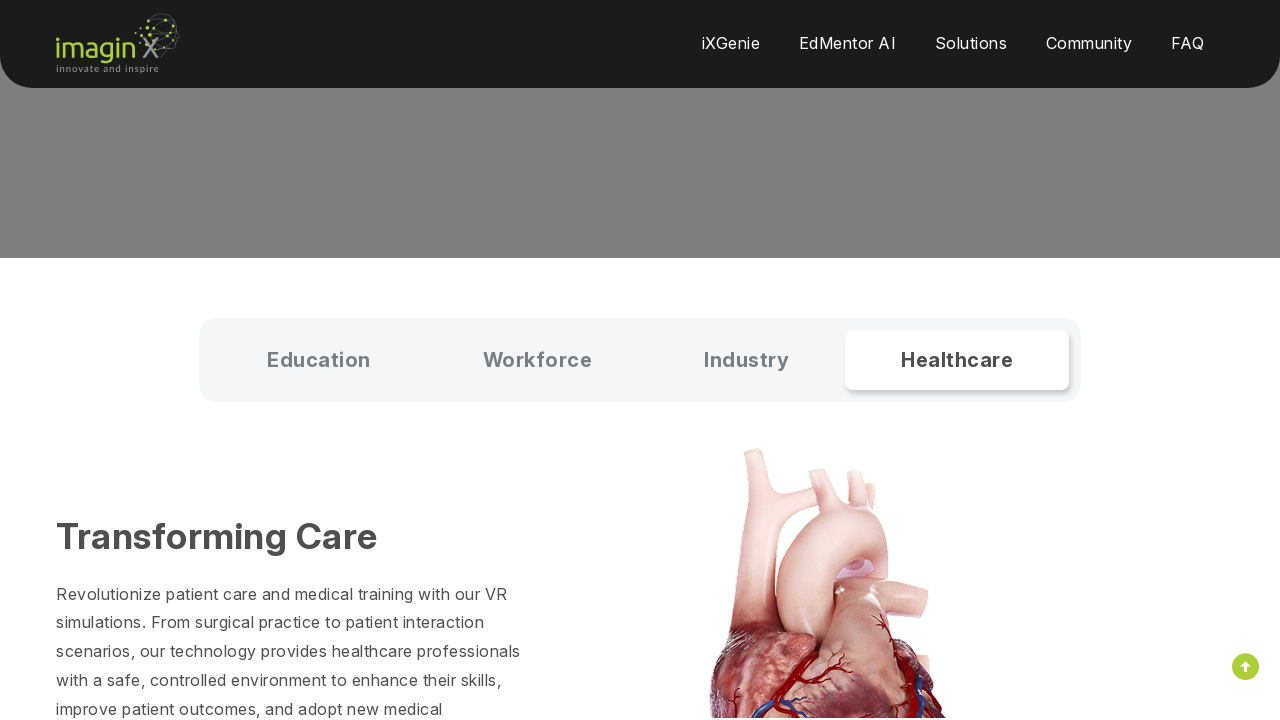

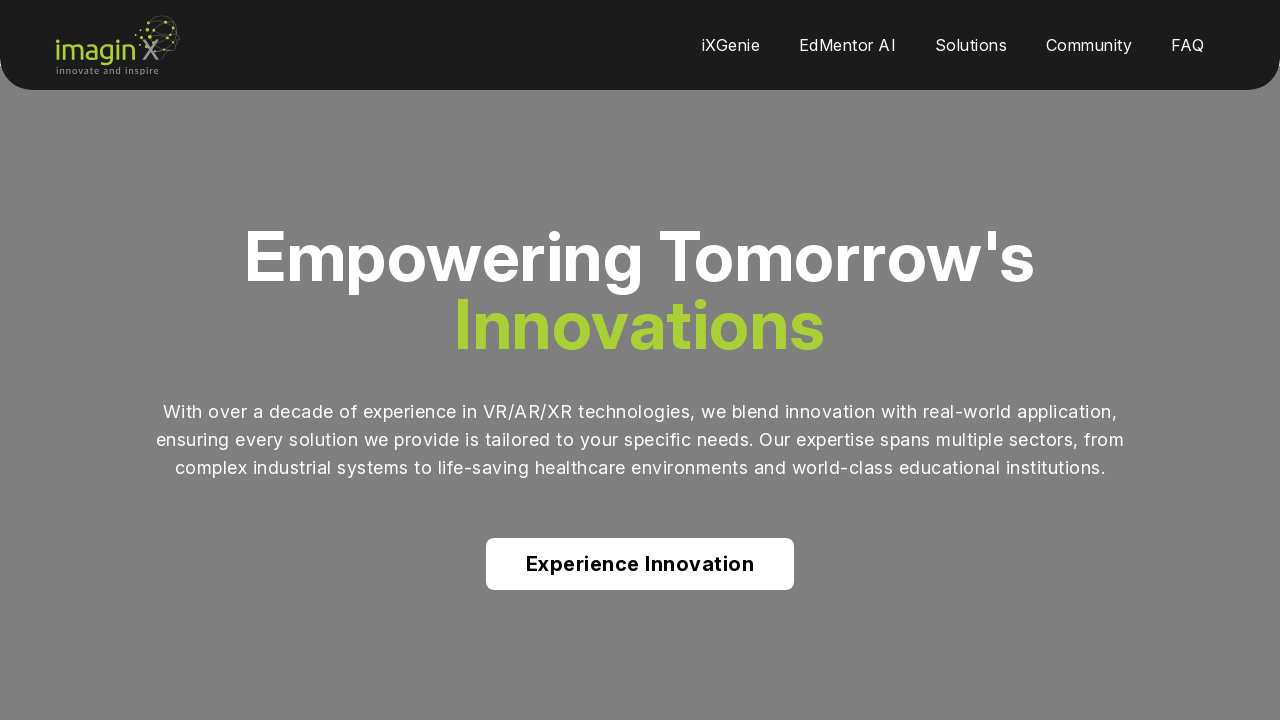